Tests that entering text instead of a number in the input field displays the correct error message "Please enter a number"

Starting URL: https://kristinek.github.io/site/tasks/enter_a_number

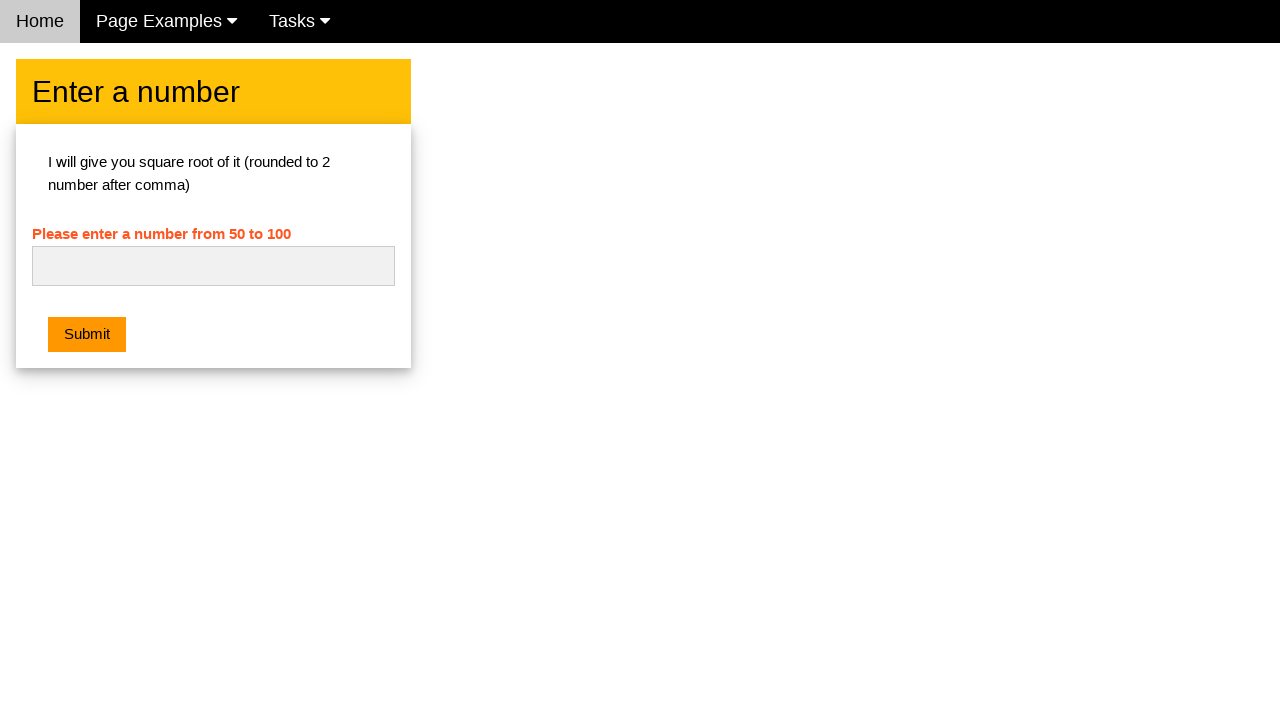

Navigated to the enter a number task page
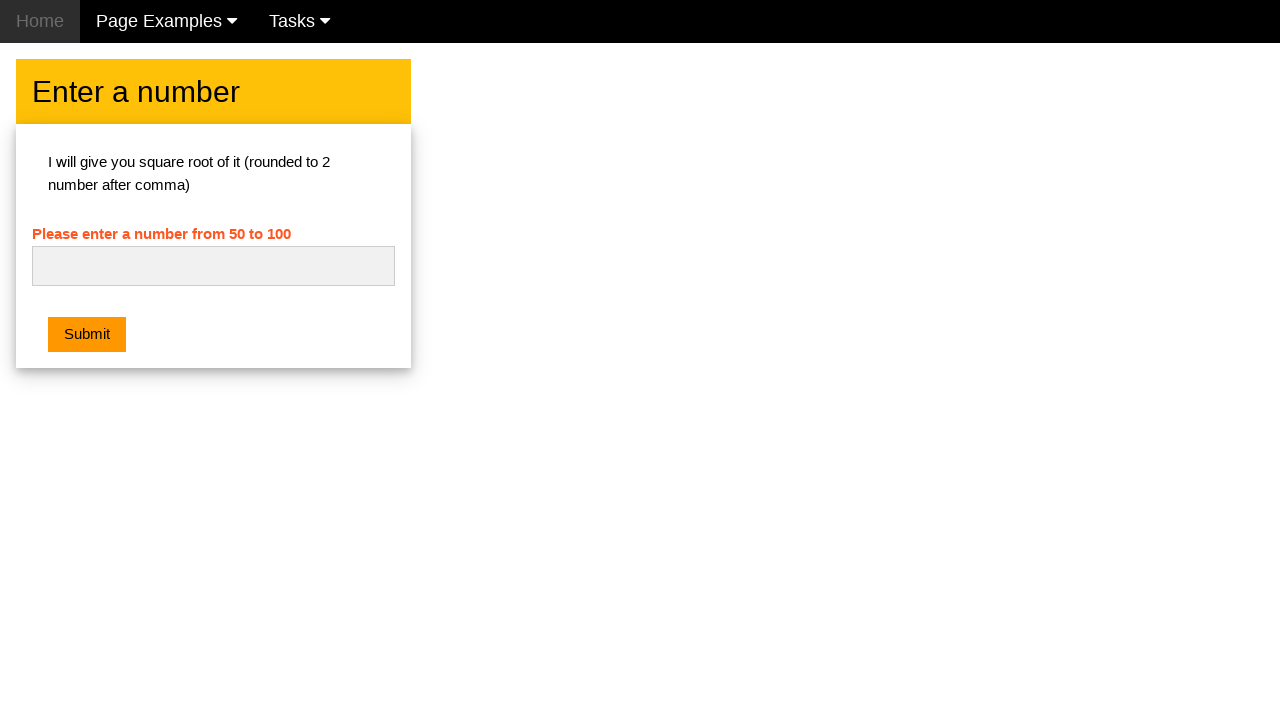

Entered text 'abcd' in the number input field on #numb
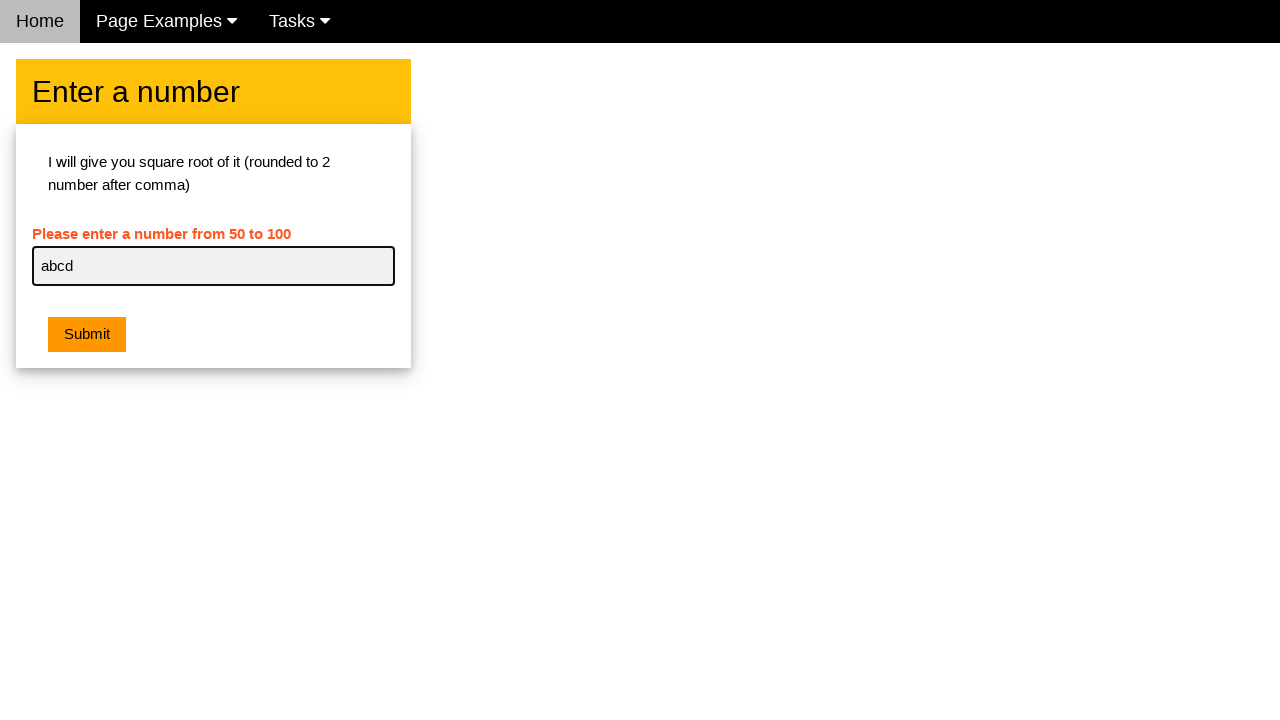

Clicked the submit button at (87, 335) on button
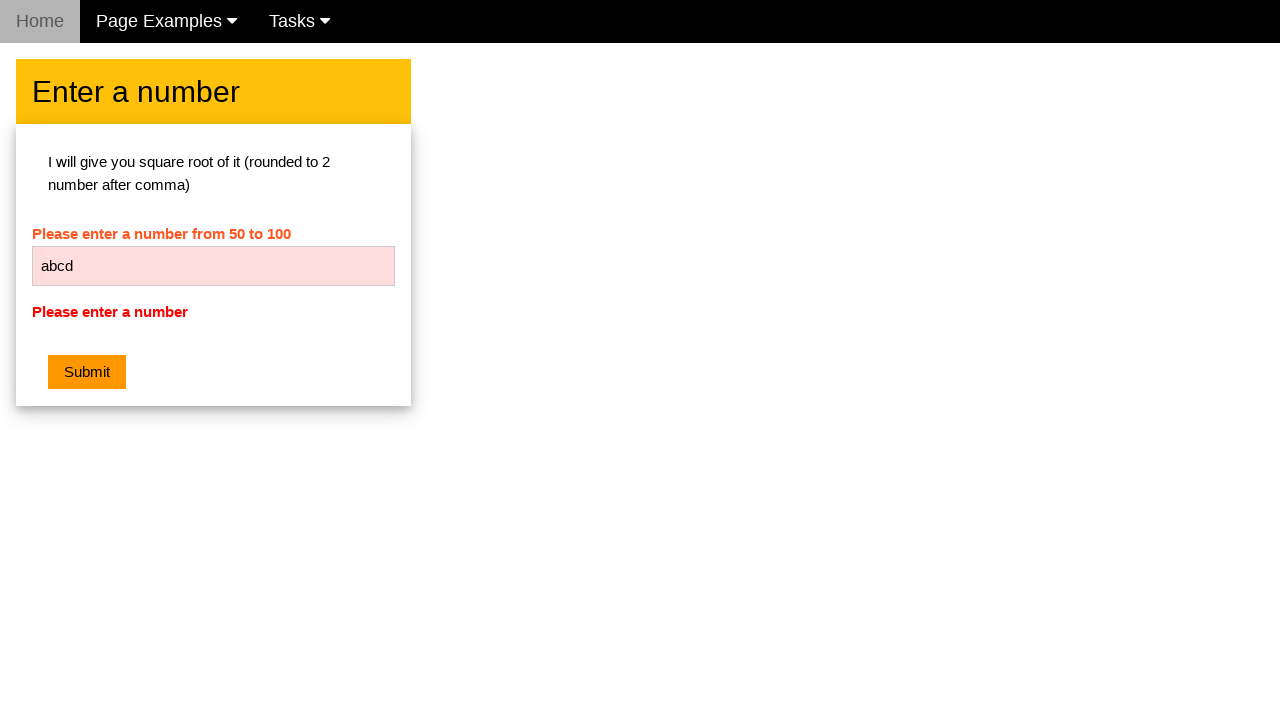

Retrieved error message text from the page
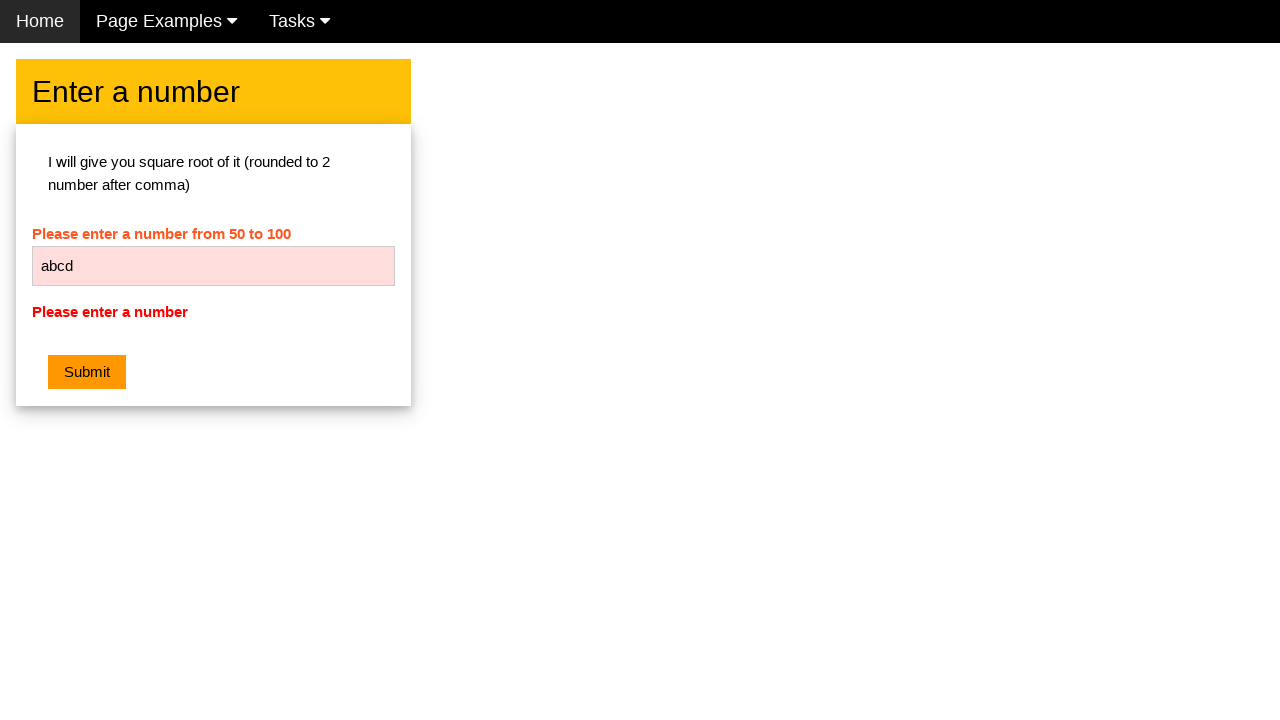

Verified that error message displays 'Please enter a number'
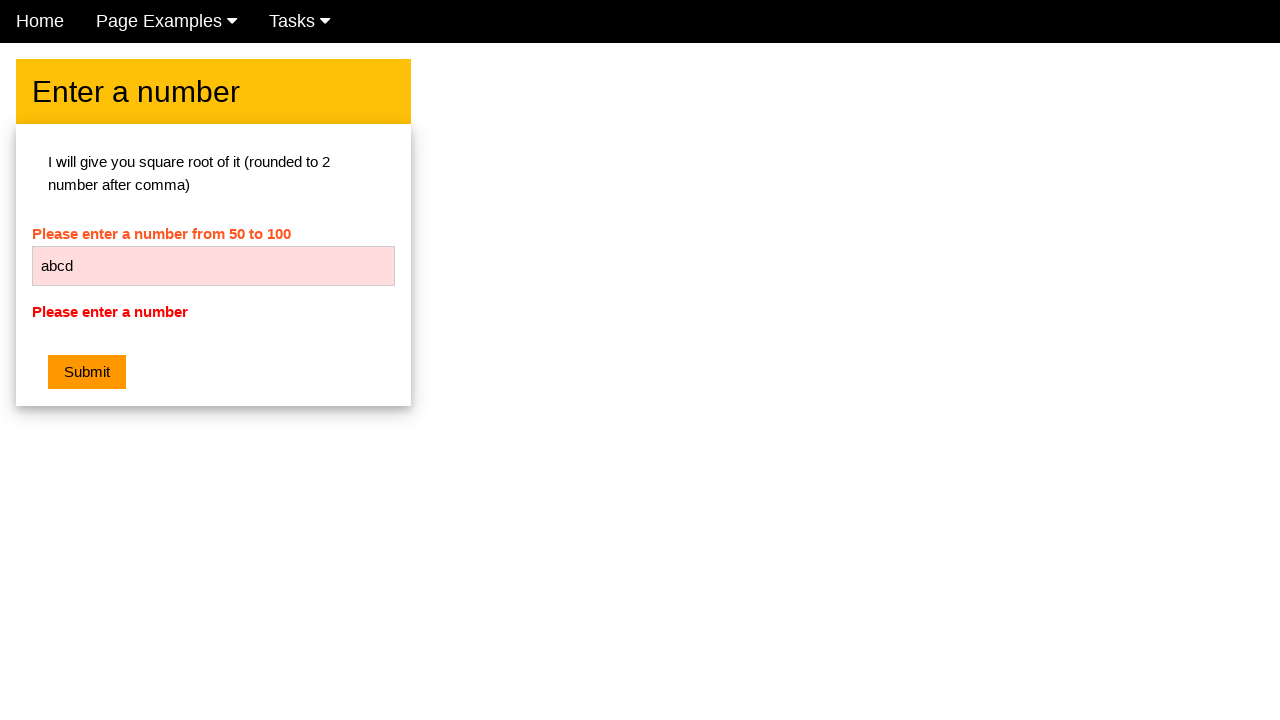

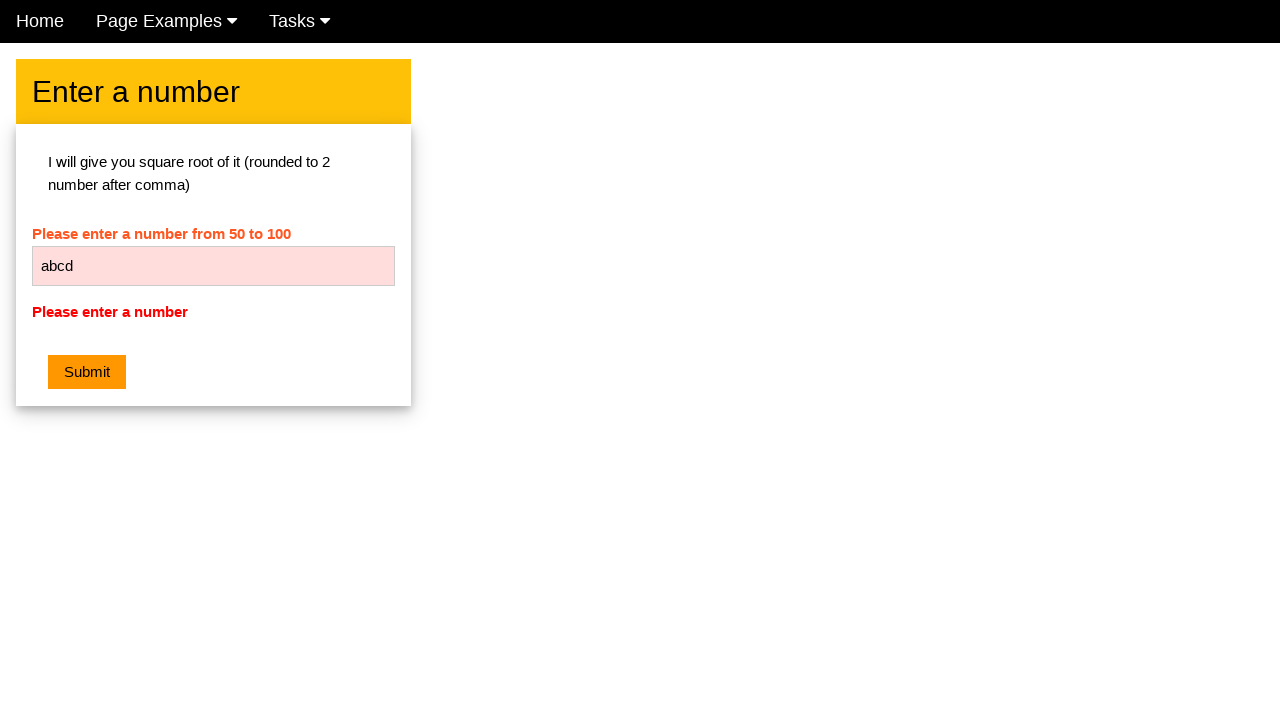